Tests text input functionality by entering text in a field and clicking a button to update its label

Starting URL: http://uitestingplayground.com/textinput

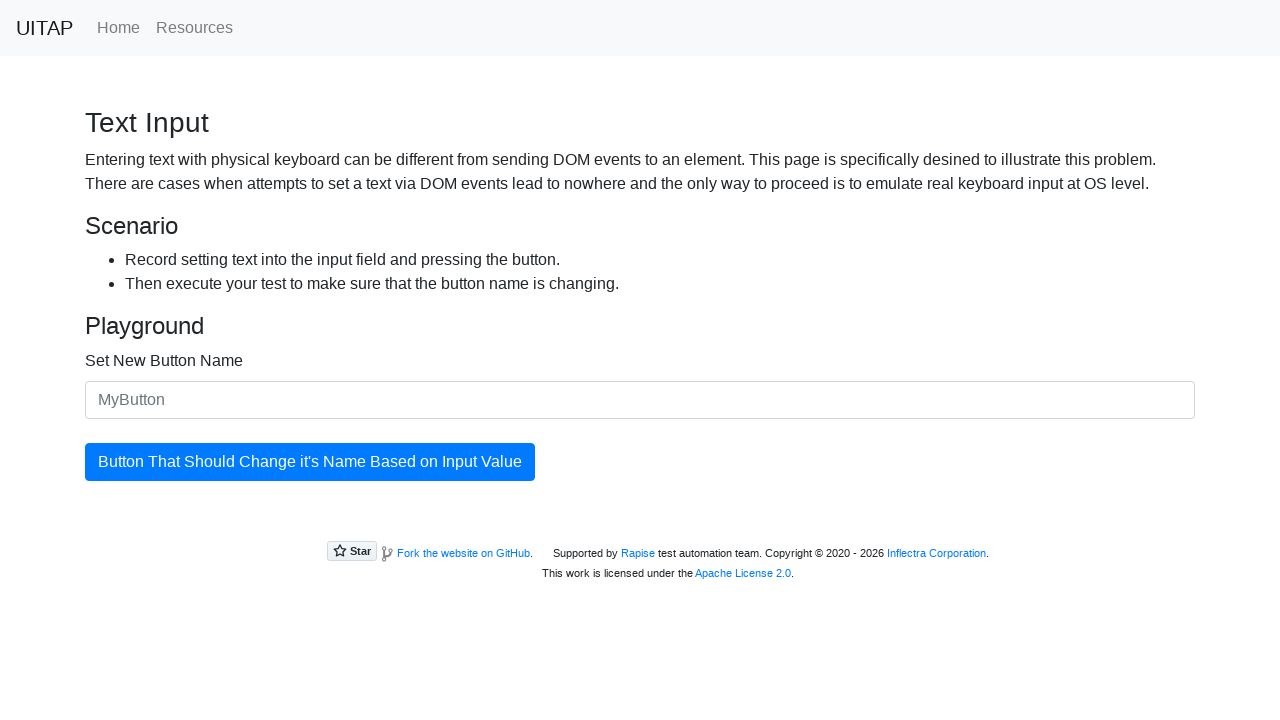

Entered 'SkyPro' in the text input field on #newButtonName
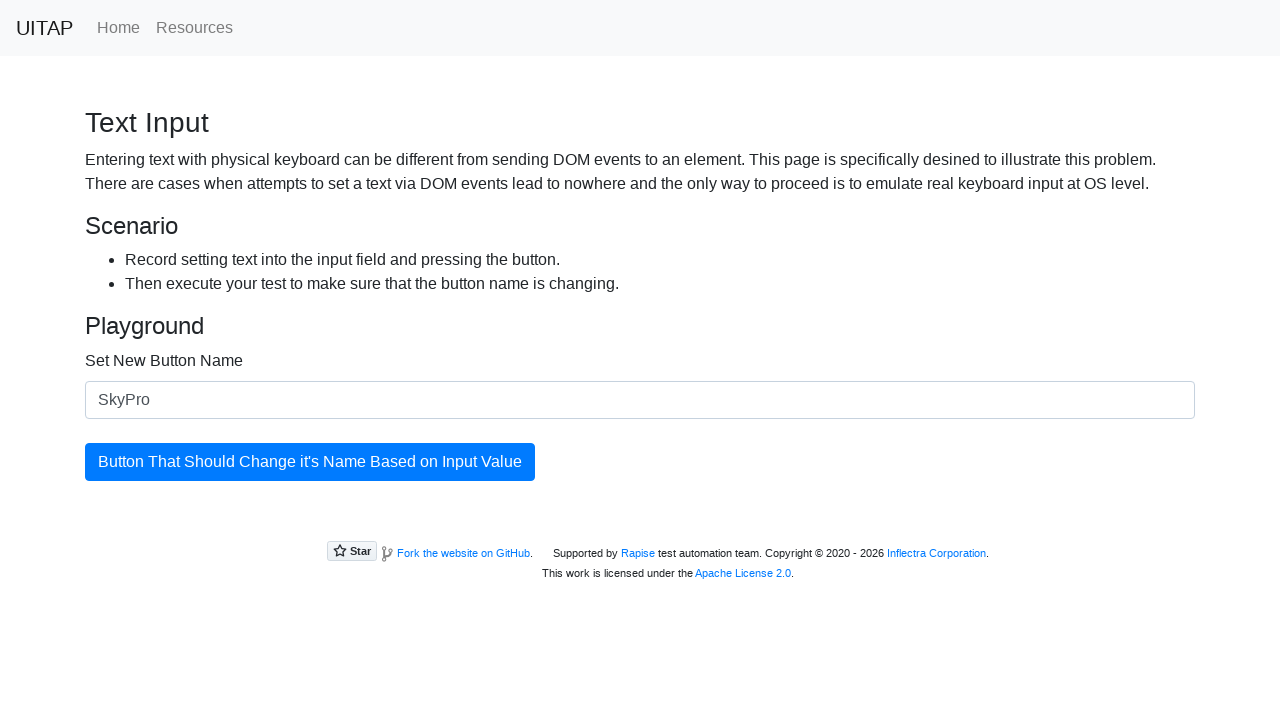

Clicked the button to update its label at (310, 462) on #updatingButton
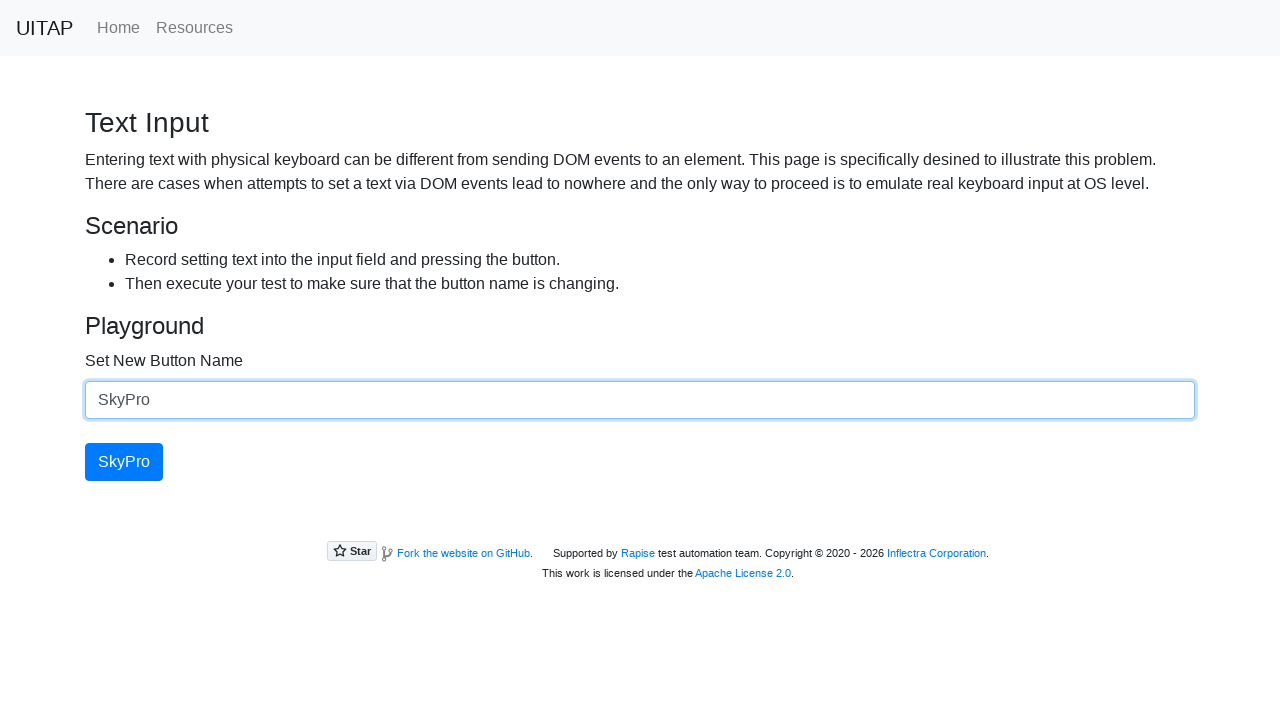

Retrieved button text: 'SkyPro'
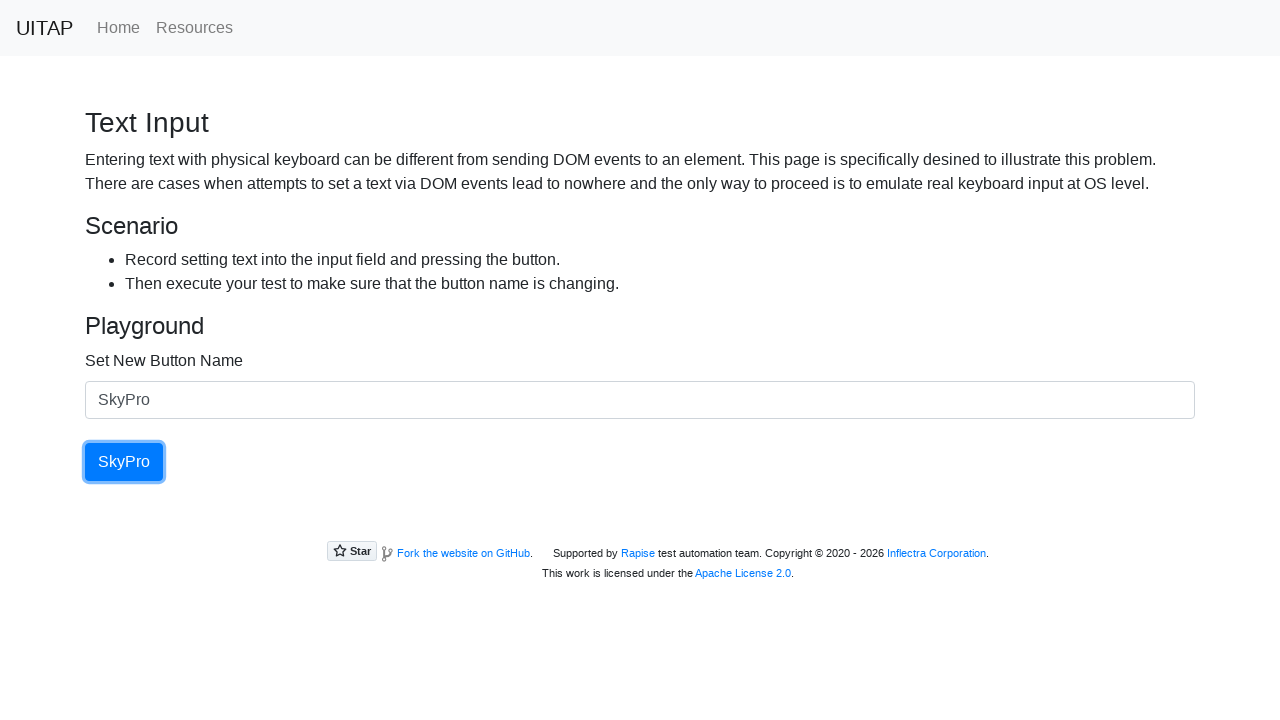

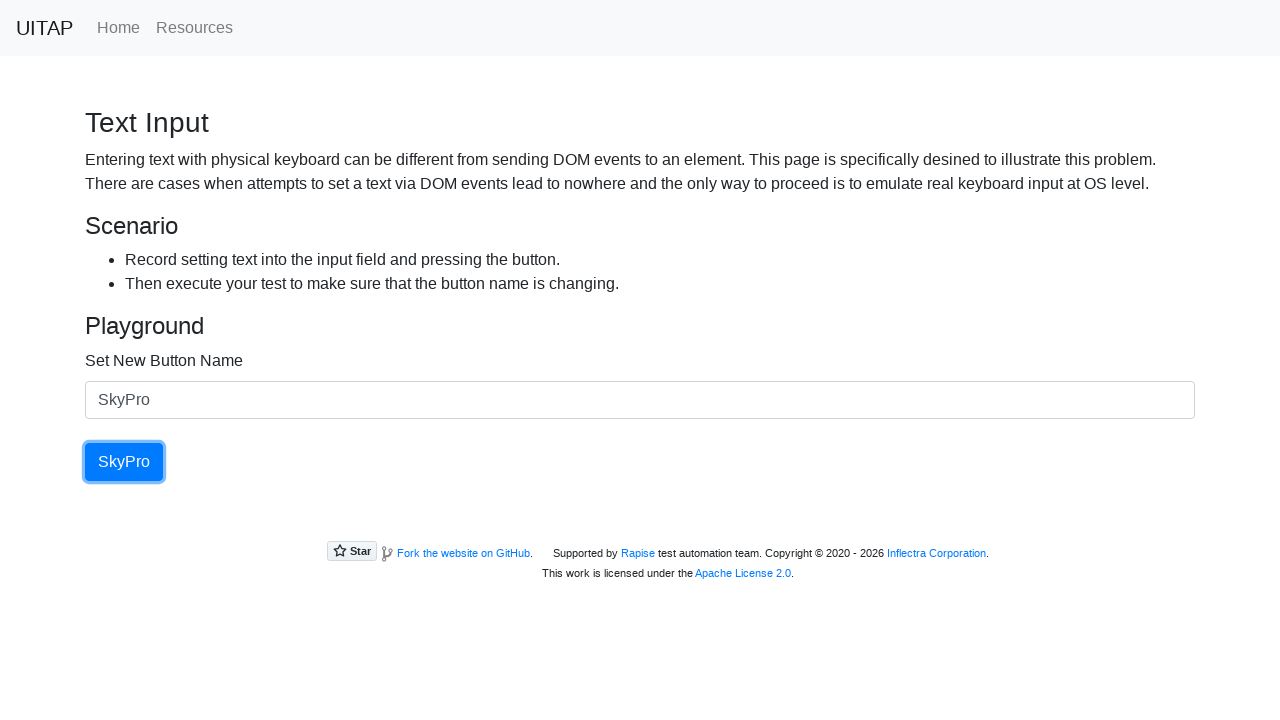